Tests right-click (context click) functionality on a button element and verifies that a response message appears after the action

Starting URL: https://demoqa.com/buttons

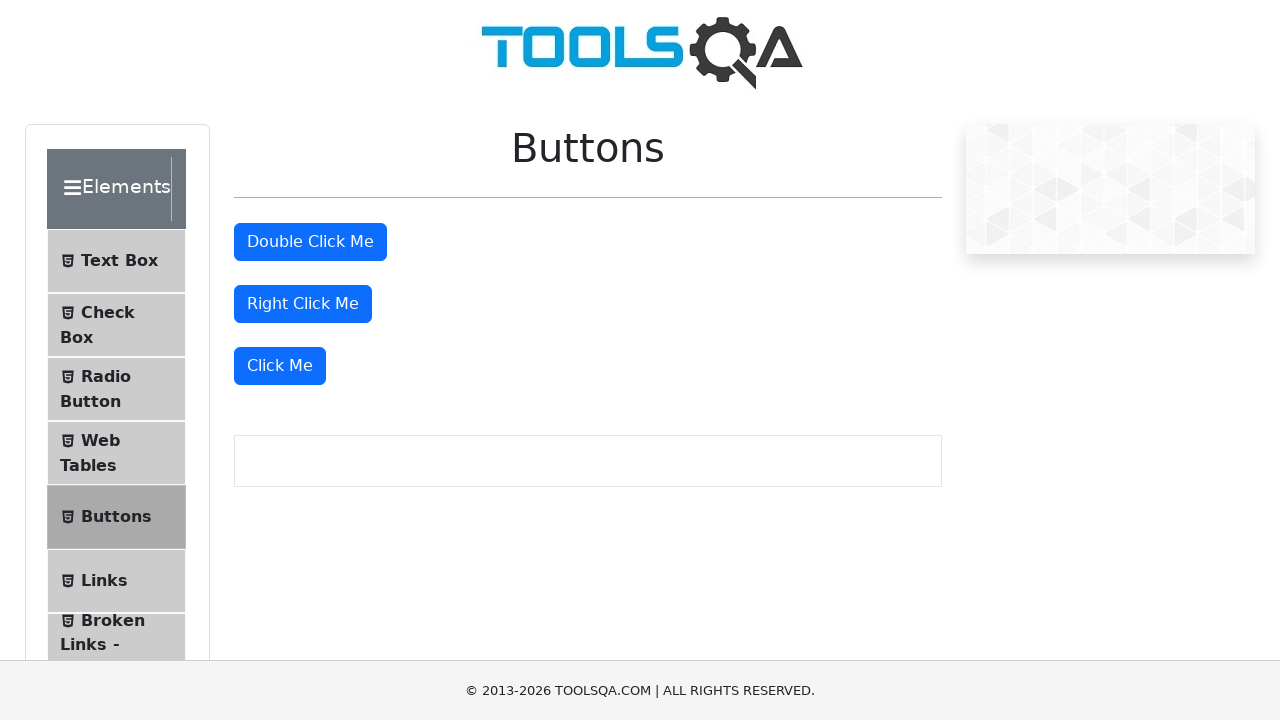

Located the 'Right Click Me' button element
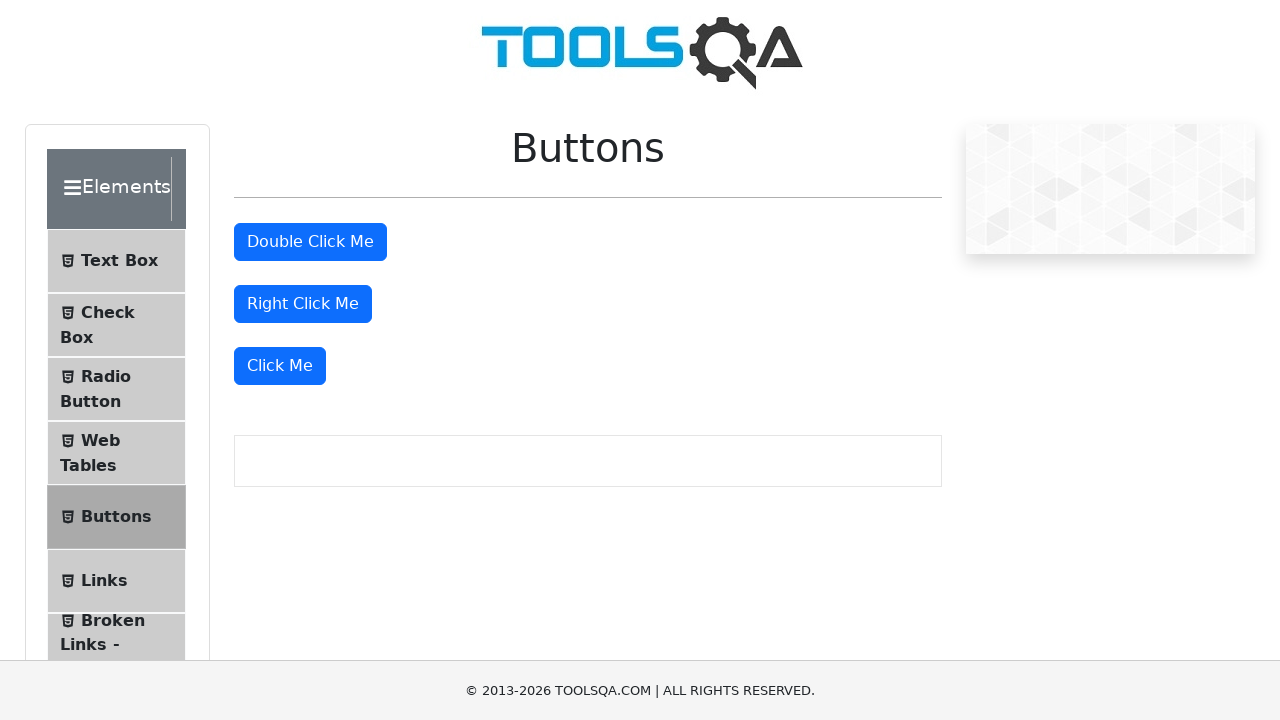

Right-clicked on the 'Right Click Me' button at (303, 304) on #rightClickBtn
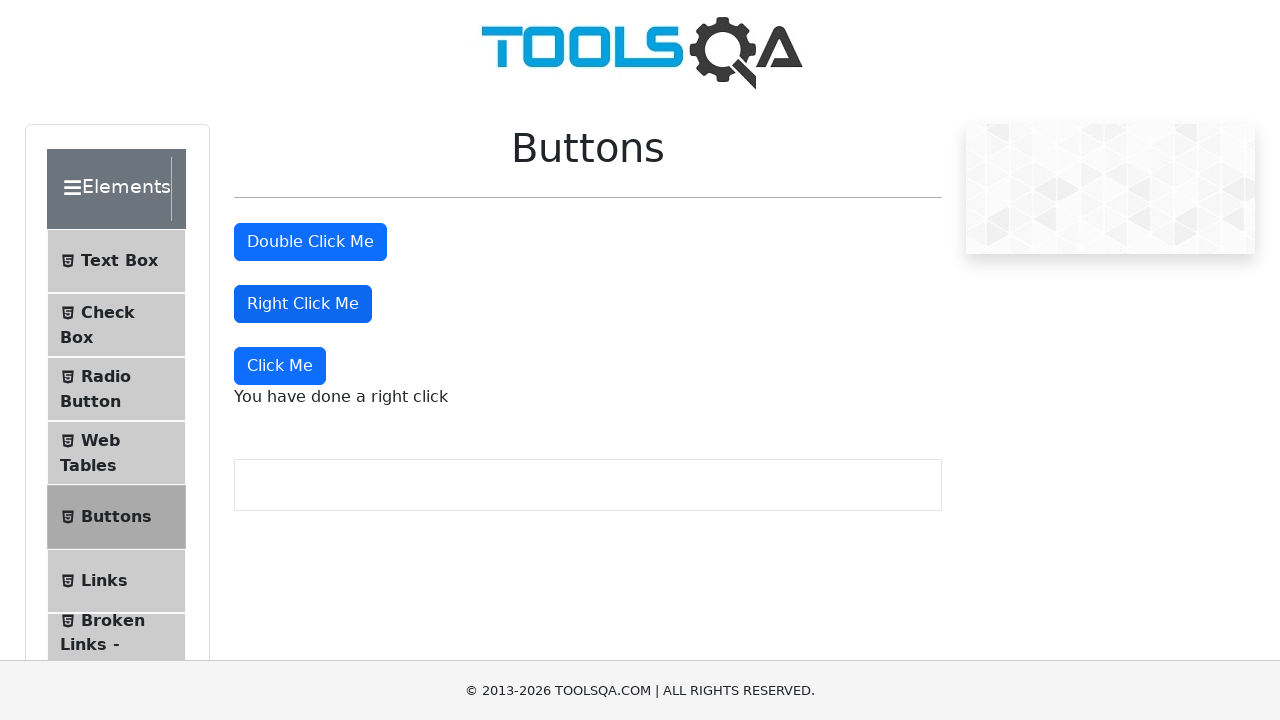

Right-click response message appeared
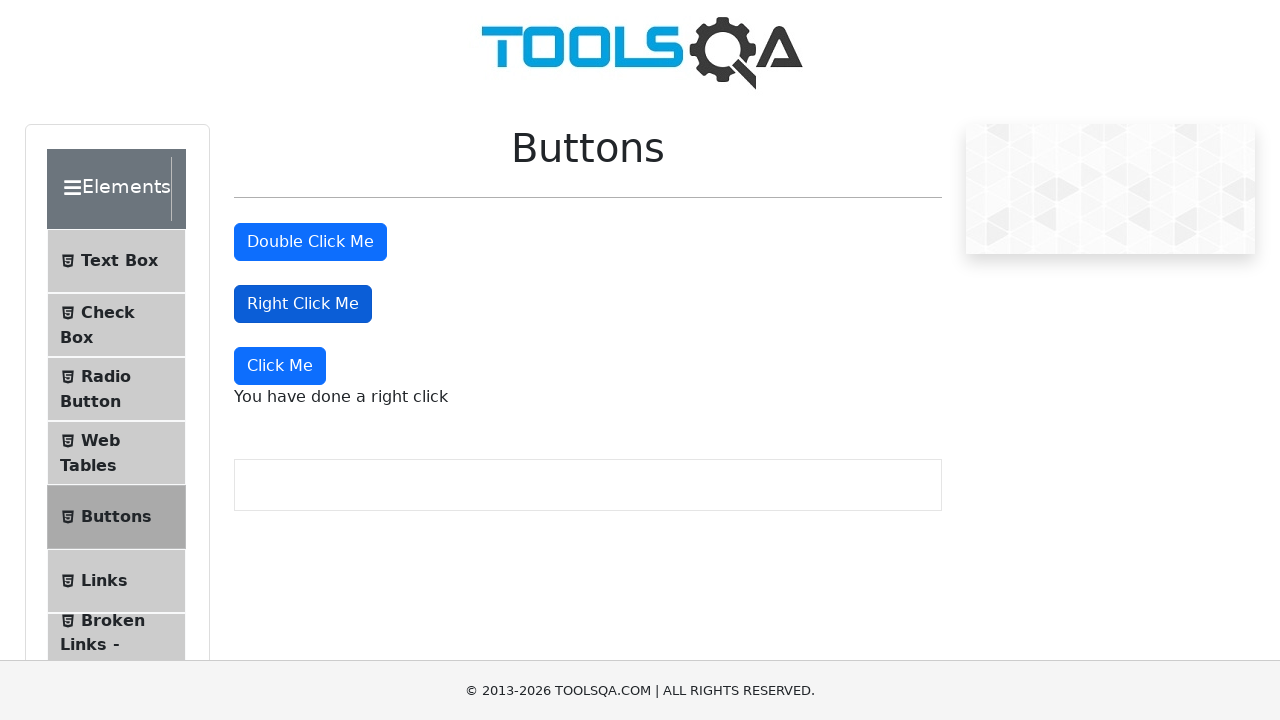

Retrieved the right-click response message text
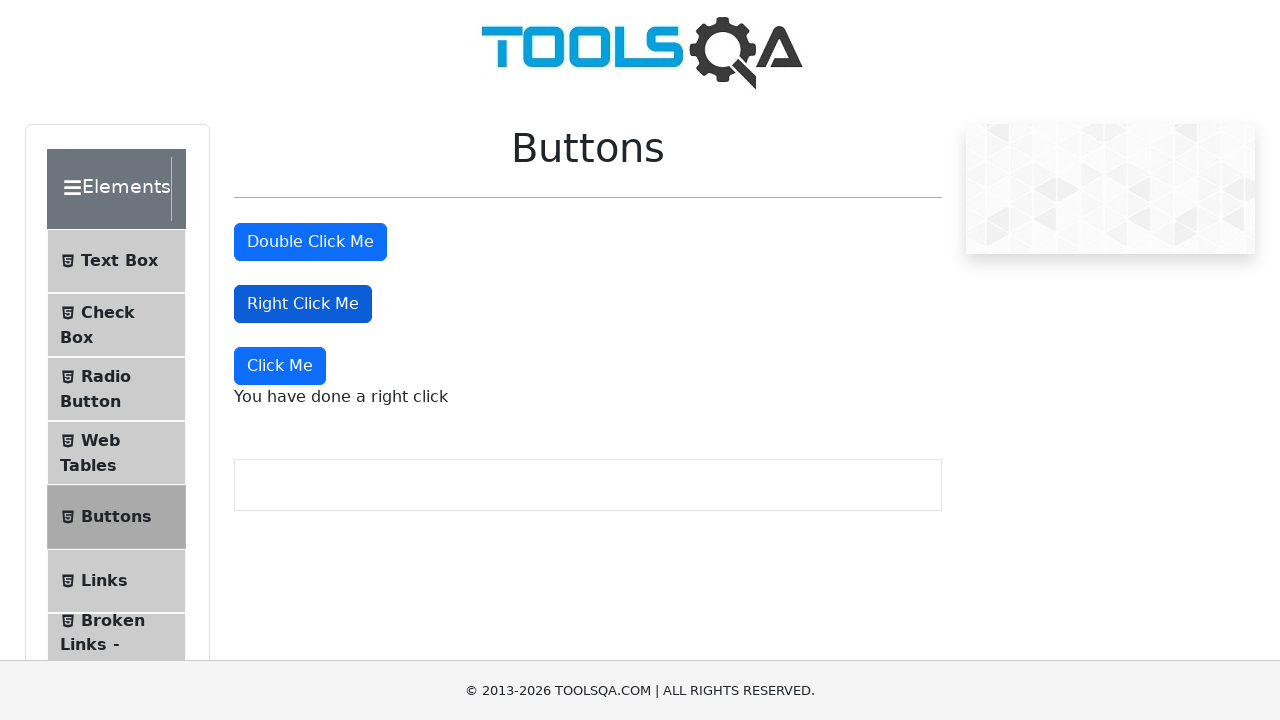

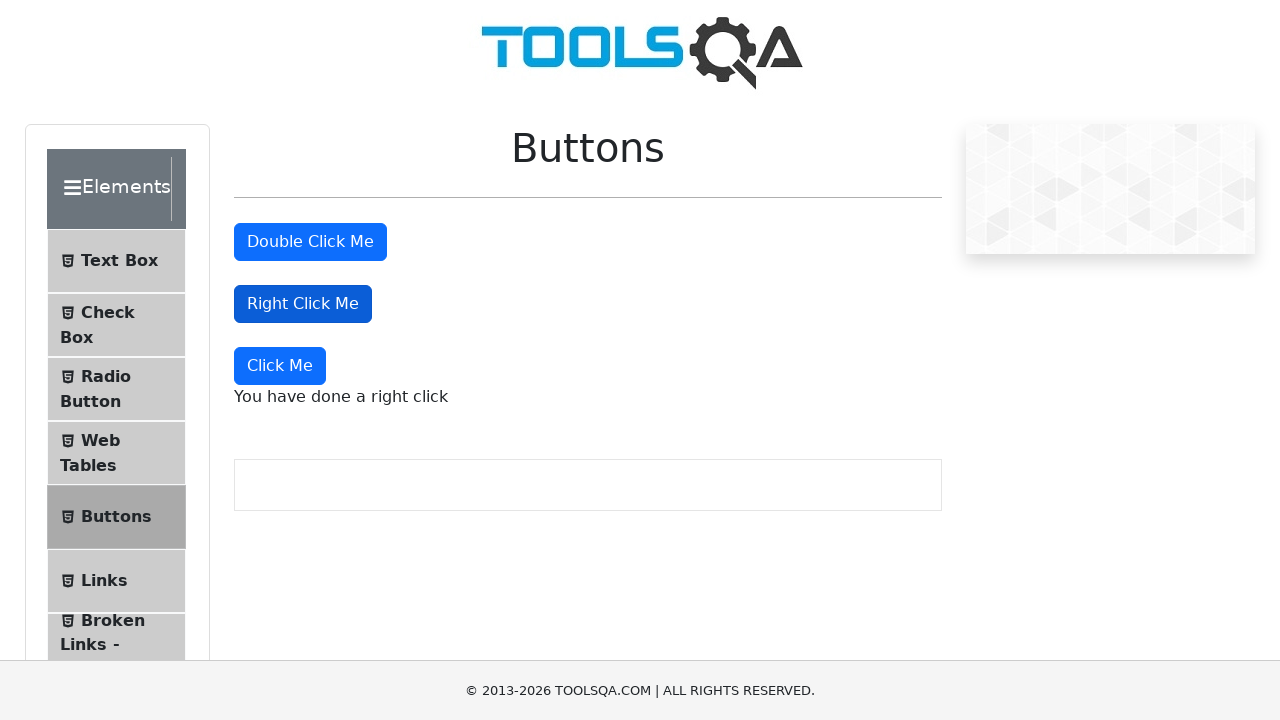